Tests e-commerce functionality by adding multiple products (Brocolli, Cucumber, Carrot) to cart from a product listing page

Starting URL: https://rahulshettyacademy.com/seleniumPractise/

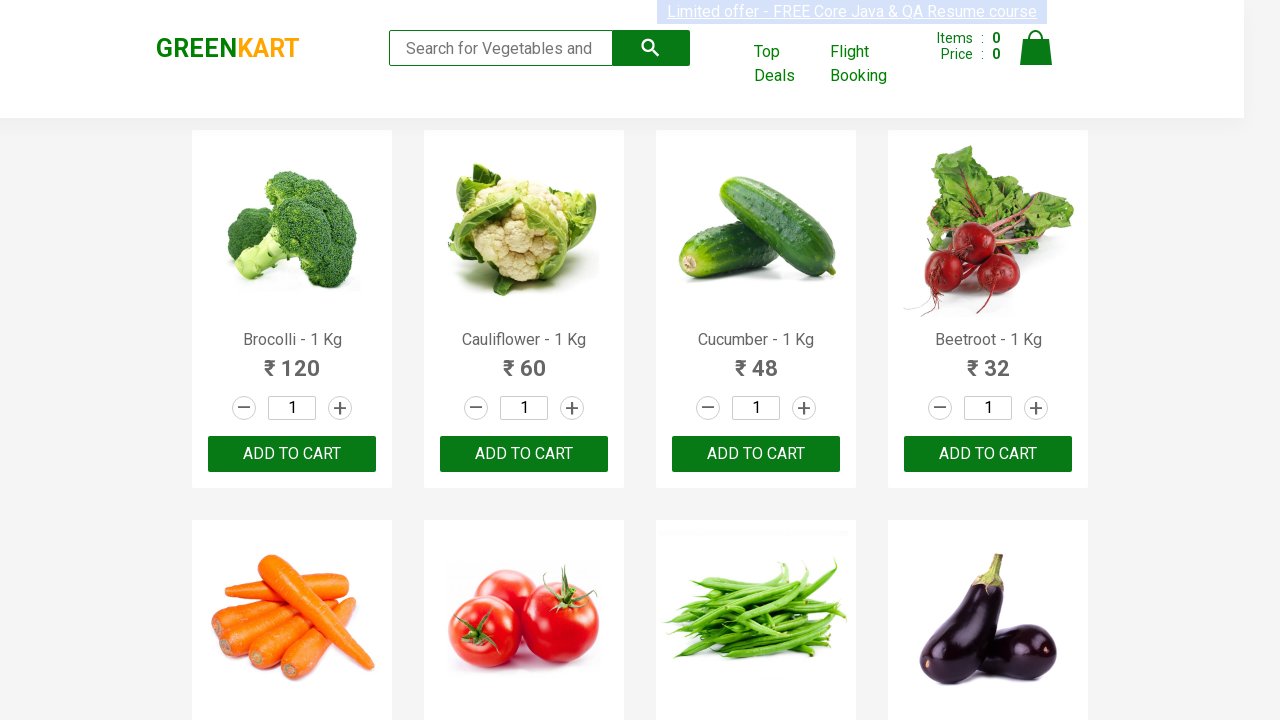

Waited for product listings to load
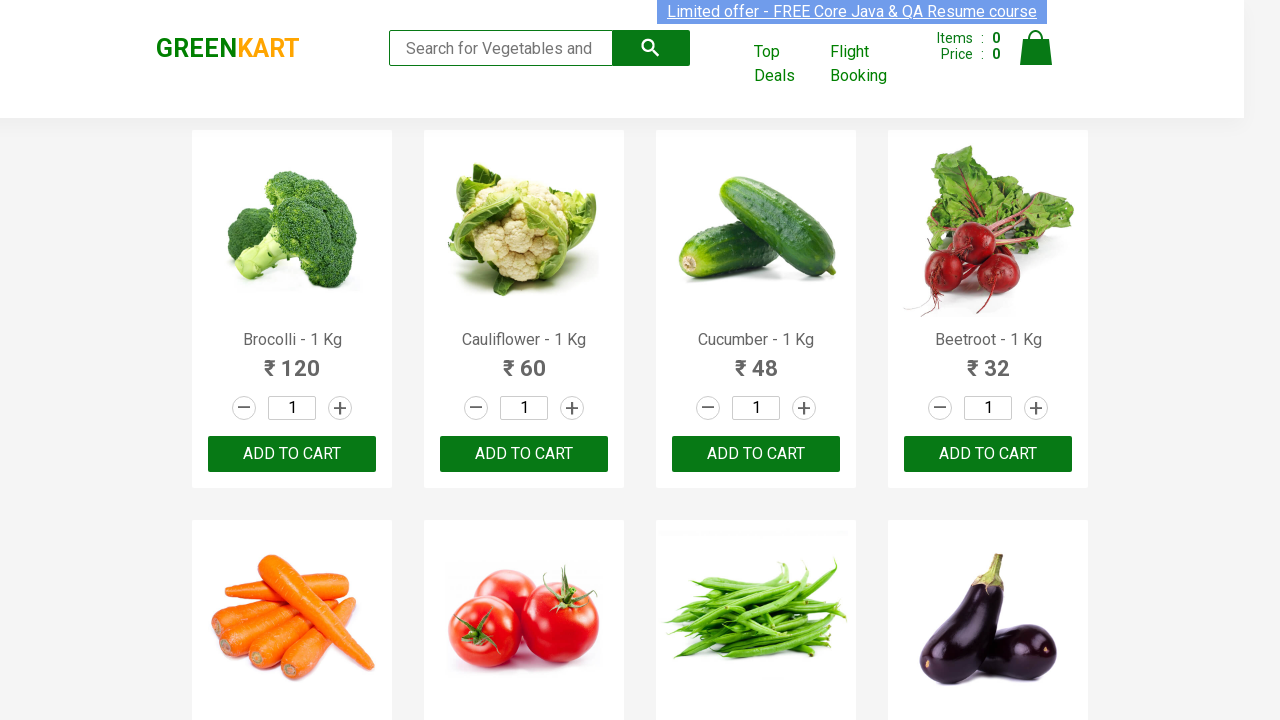

Retrieved all product elements from the page
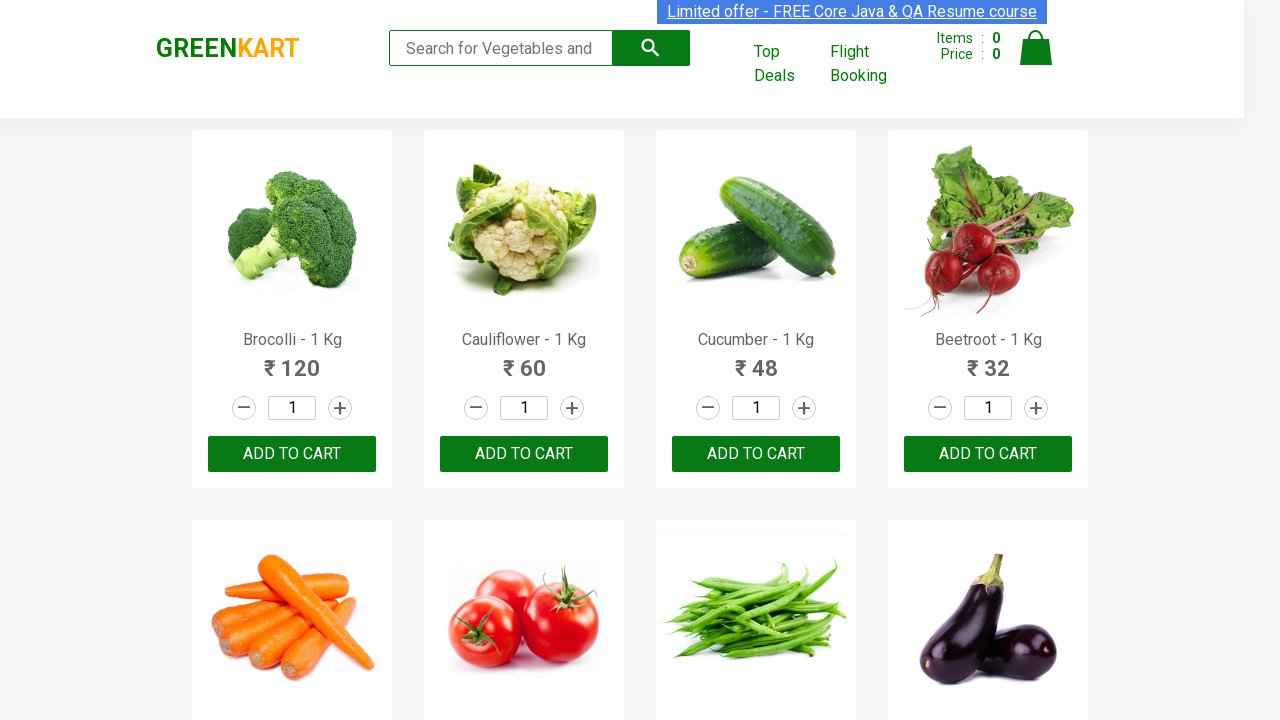

Added Brocolli to cart at (292, 454) on div.product-action button >> nth=0
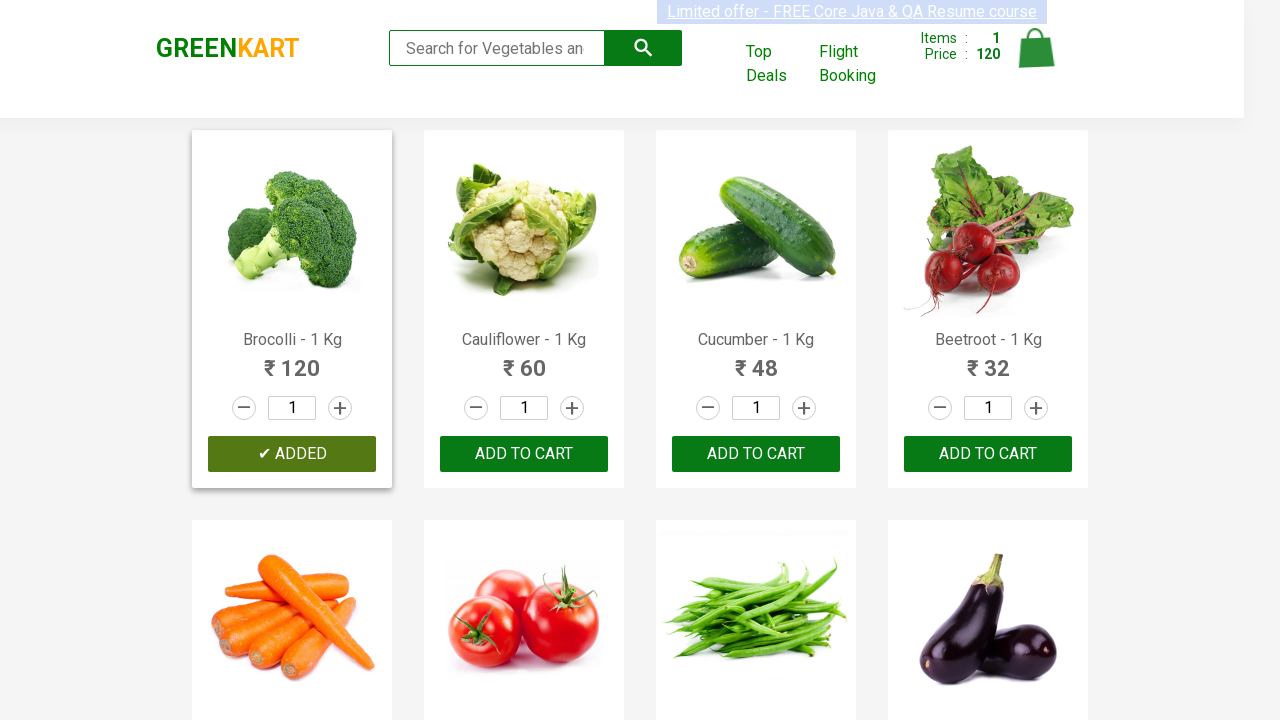

Added Cucumber to cart at (756, 454) on div.product-action button >> nth=2
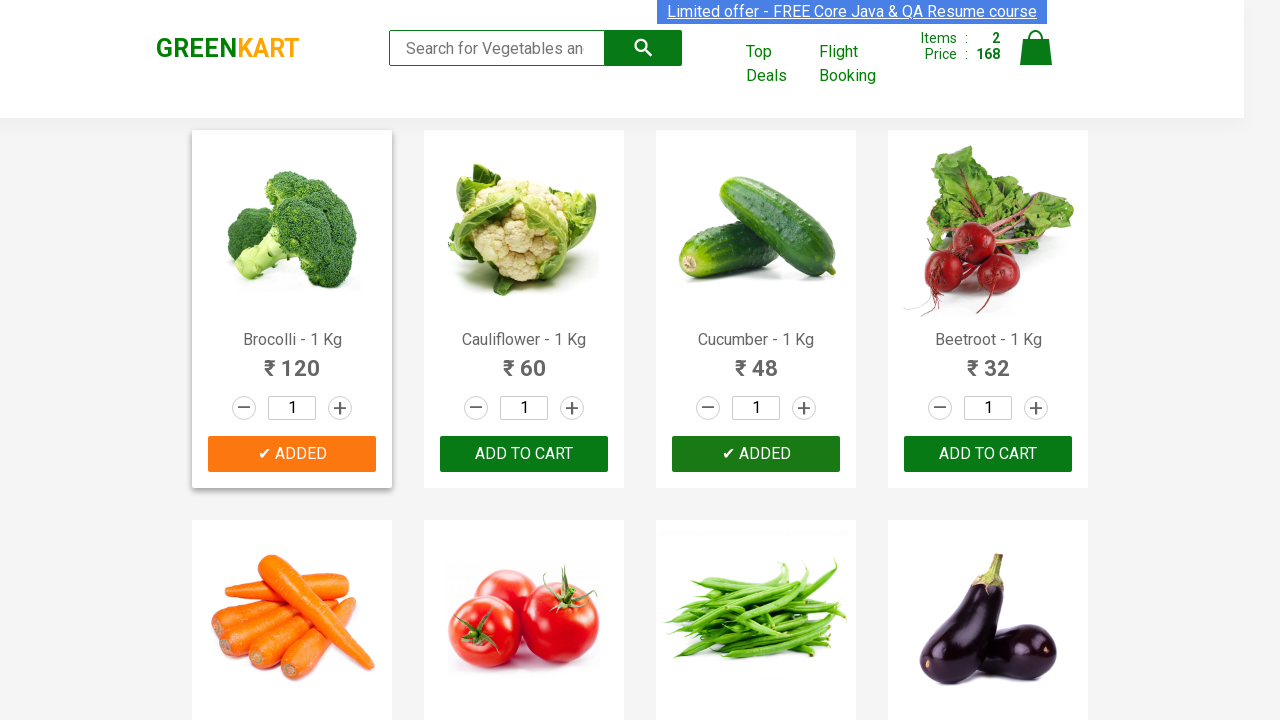

Added Carrot to cart at (292, 360) on div.product-action button >> nth=4
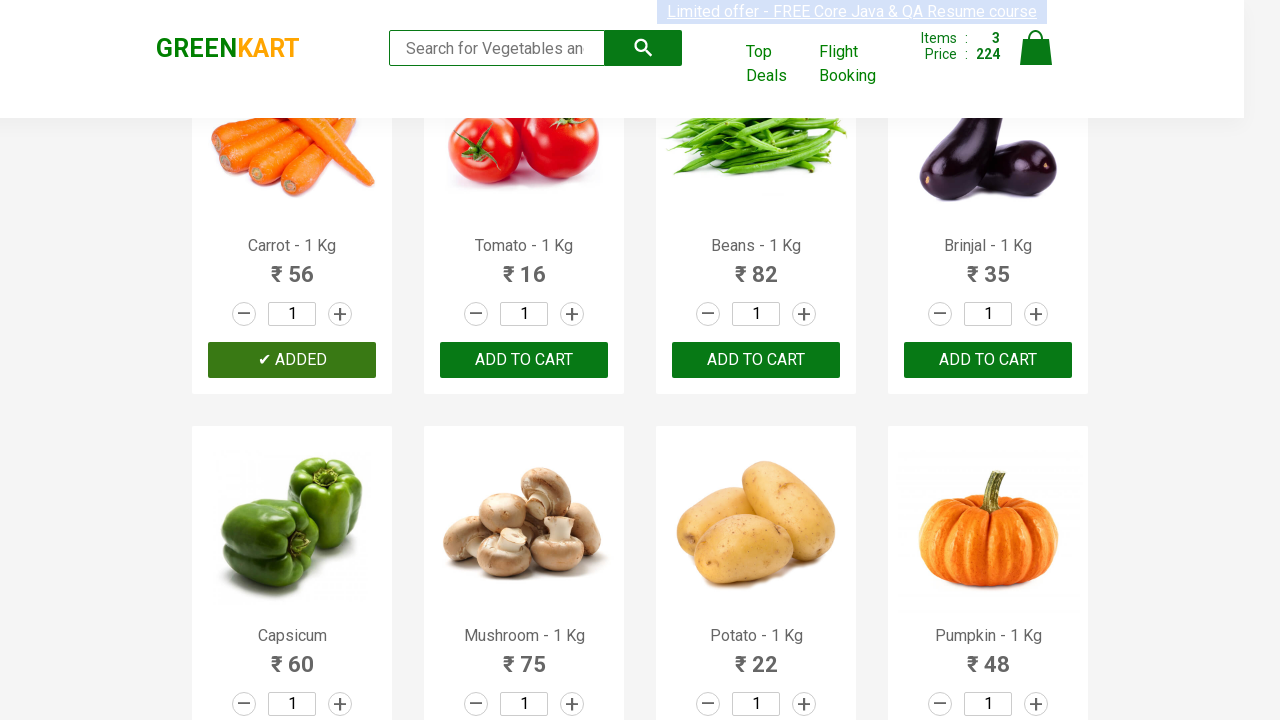

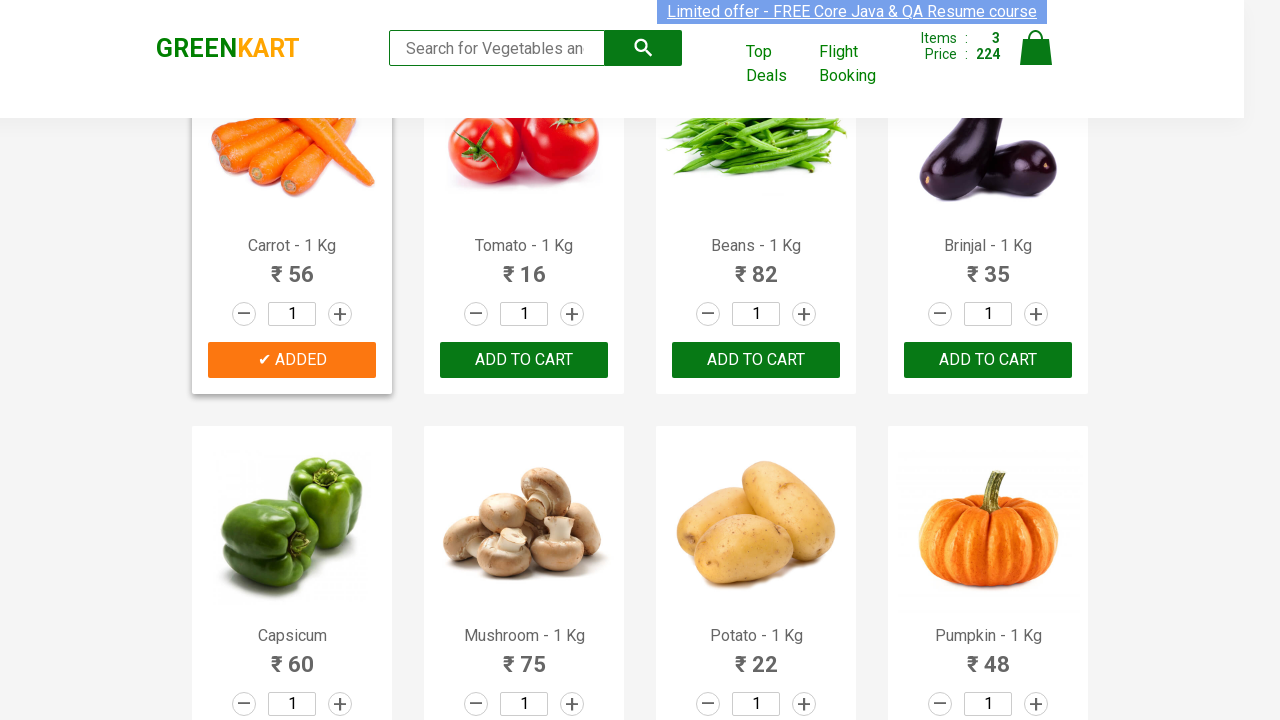